Completes a math quiz by reading a displayed value, calculating the result using a logarithmic formula, filling in the answer, checking a robot checkbox, selecting a radio button, and submitting the form.

Starting URL: http://suninjuly.github.io/math.html

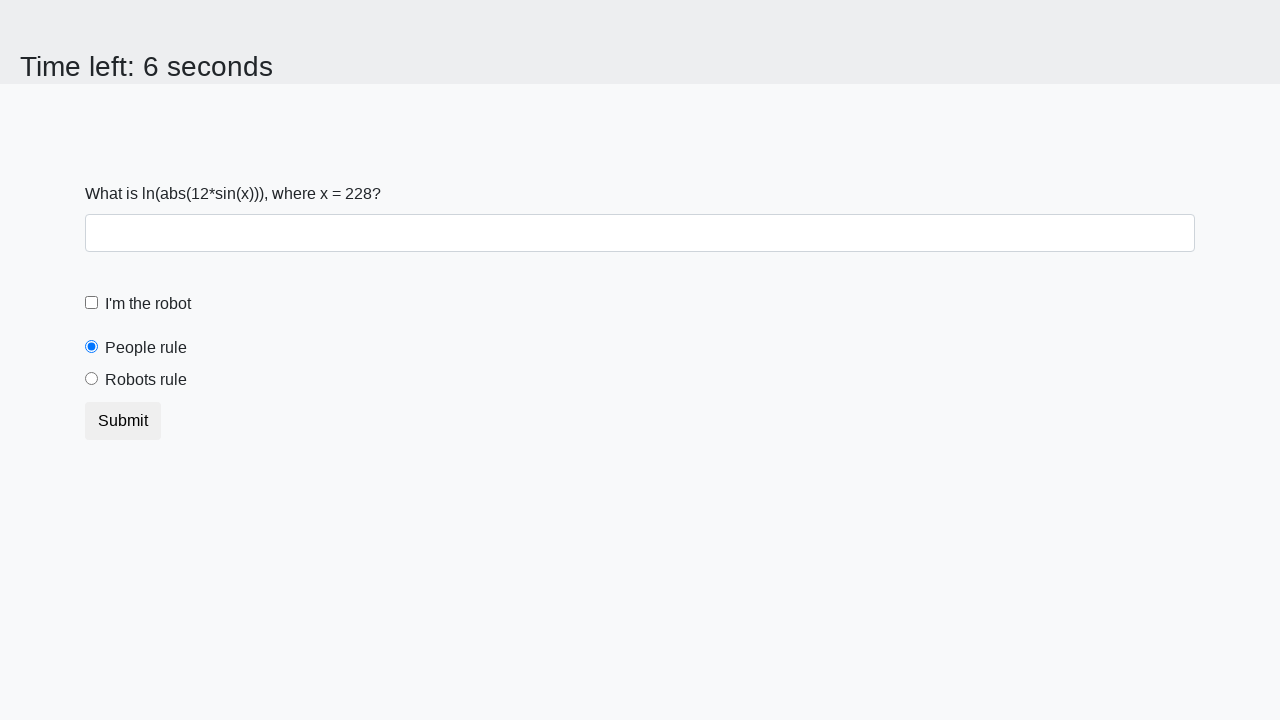

Located and read x value from #input_value element
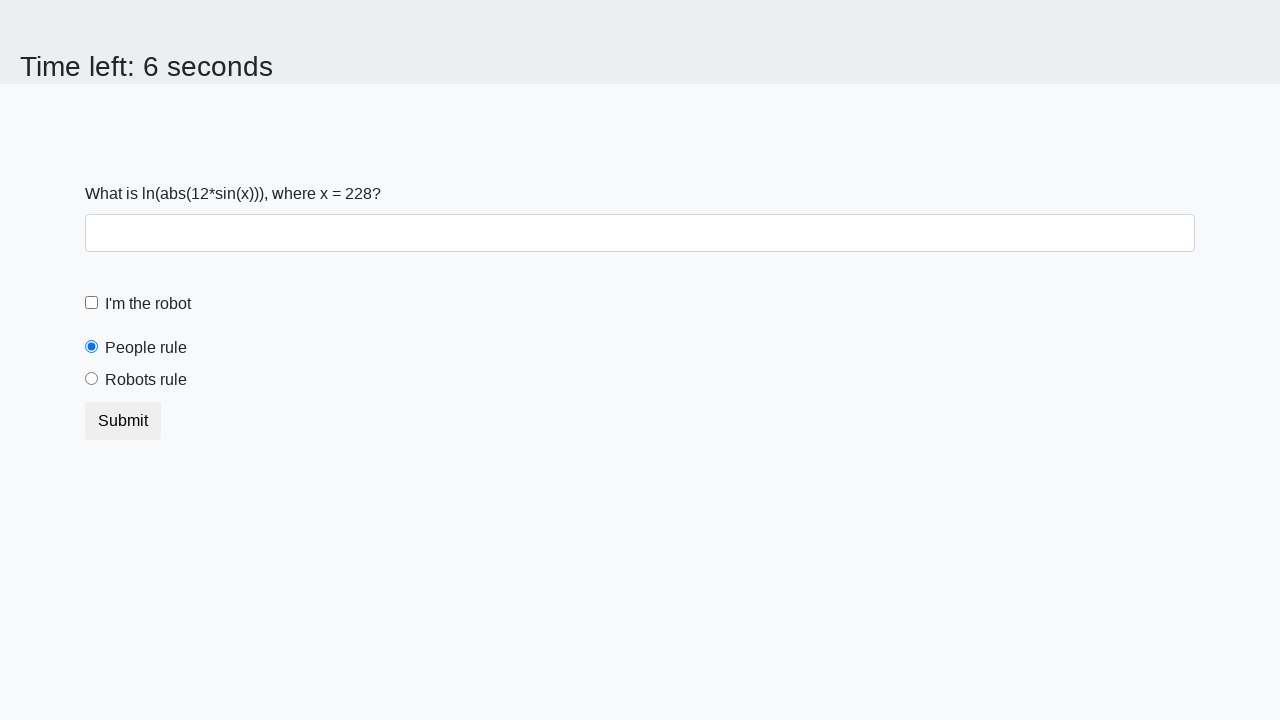

Calculated logarithmic formula result using x value
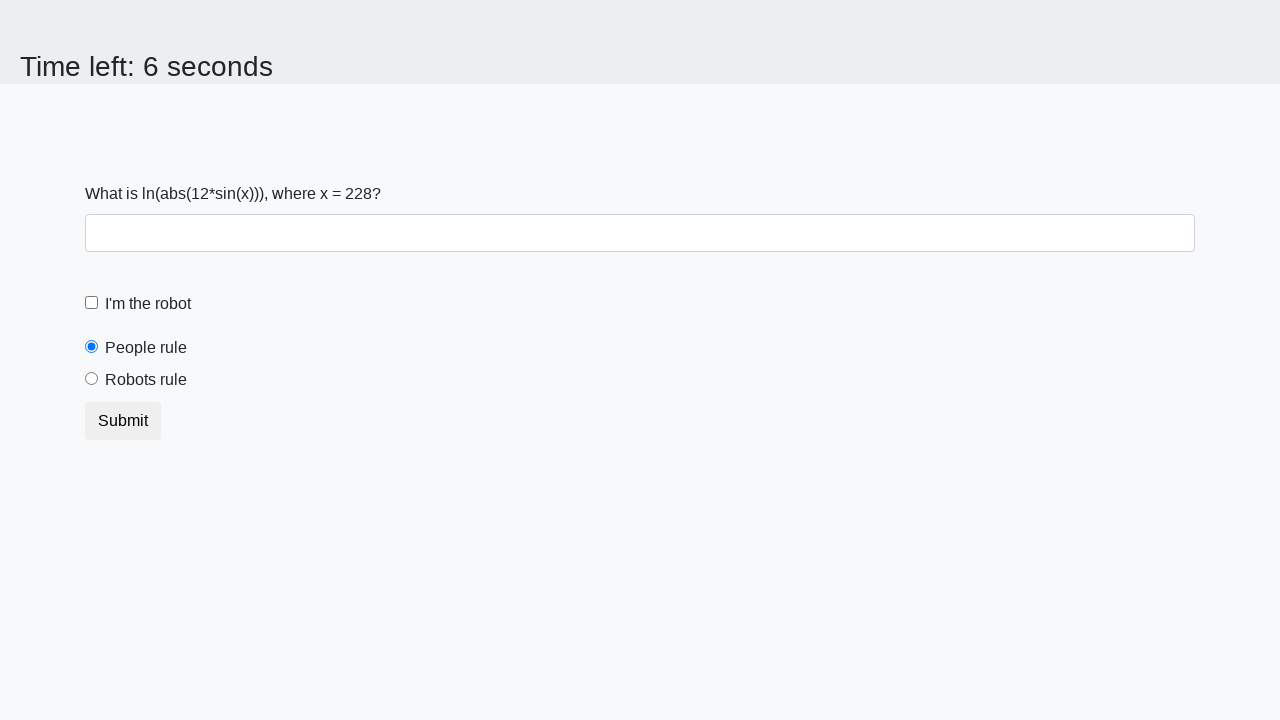

Filled answer field with calculated value on #answer
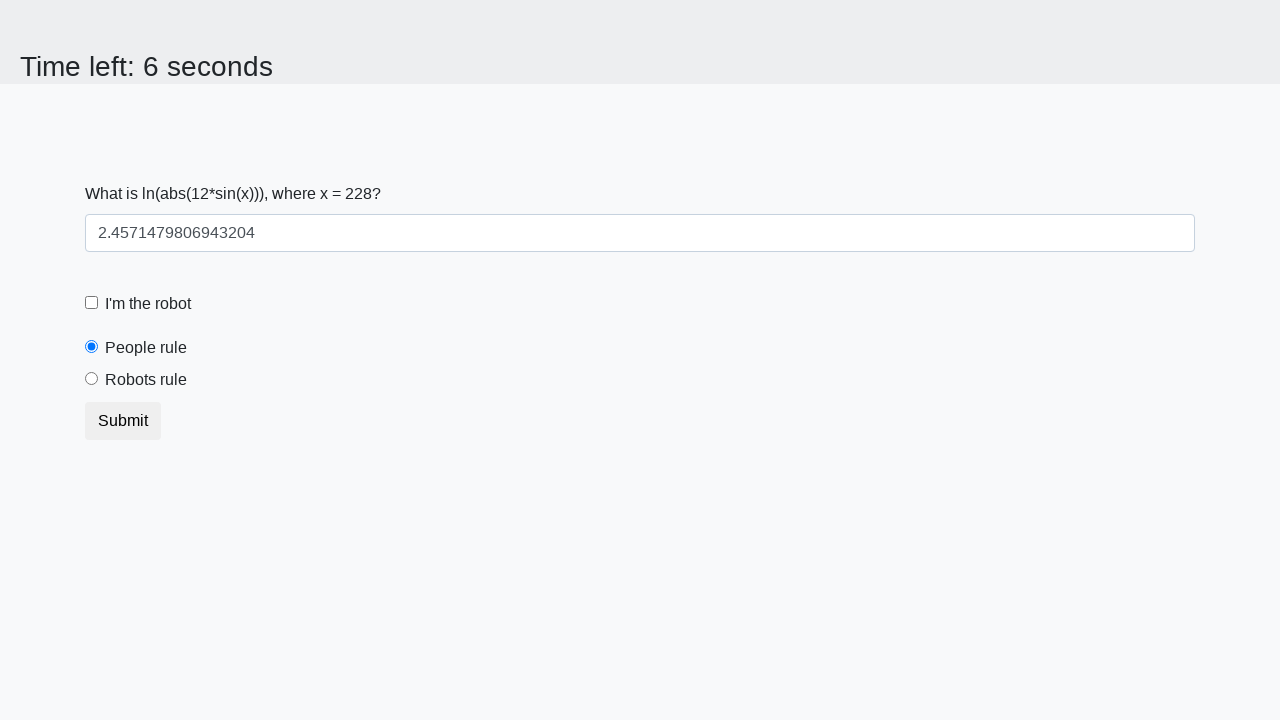

Checked the robot checkbox at (92, 303) on #robotCheckbox
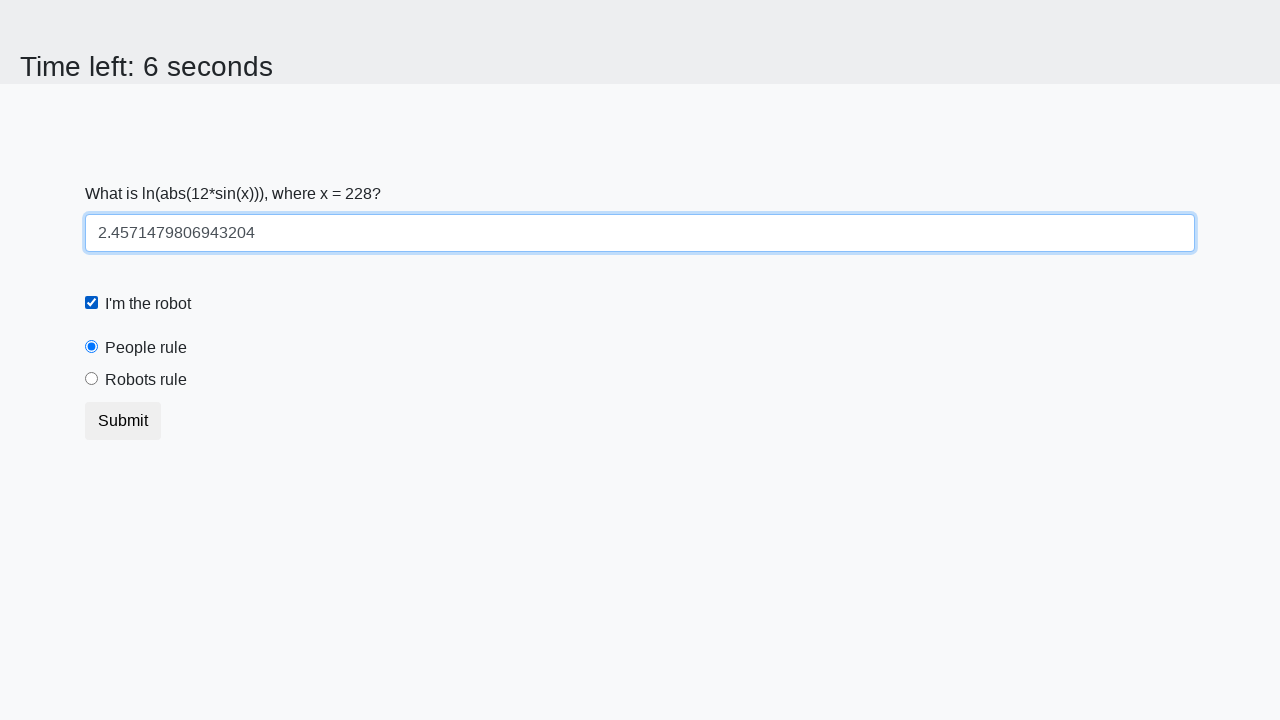

Selected the robots rule radio button at (92, 379) on #robotsRule
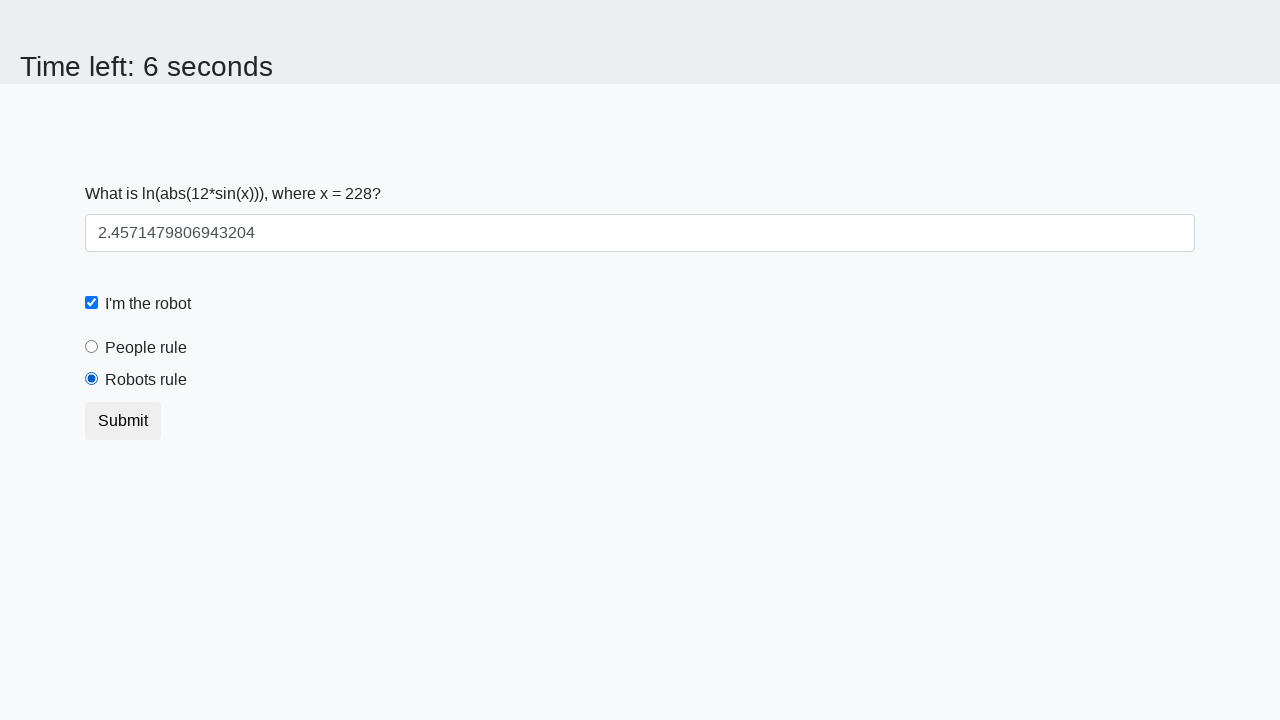

Clicked submit button to submit the form at (123, 421) on button.btn
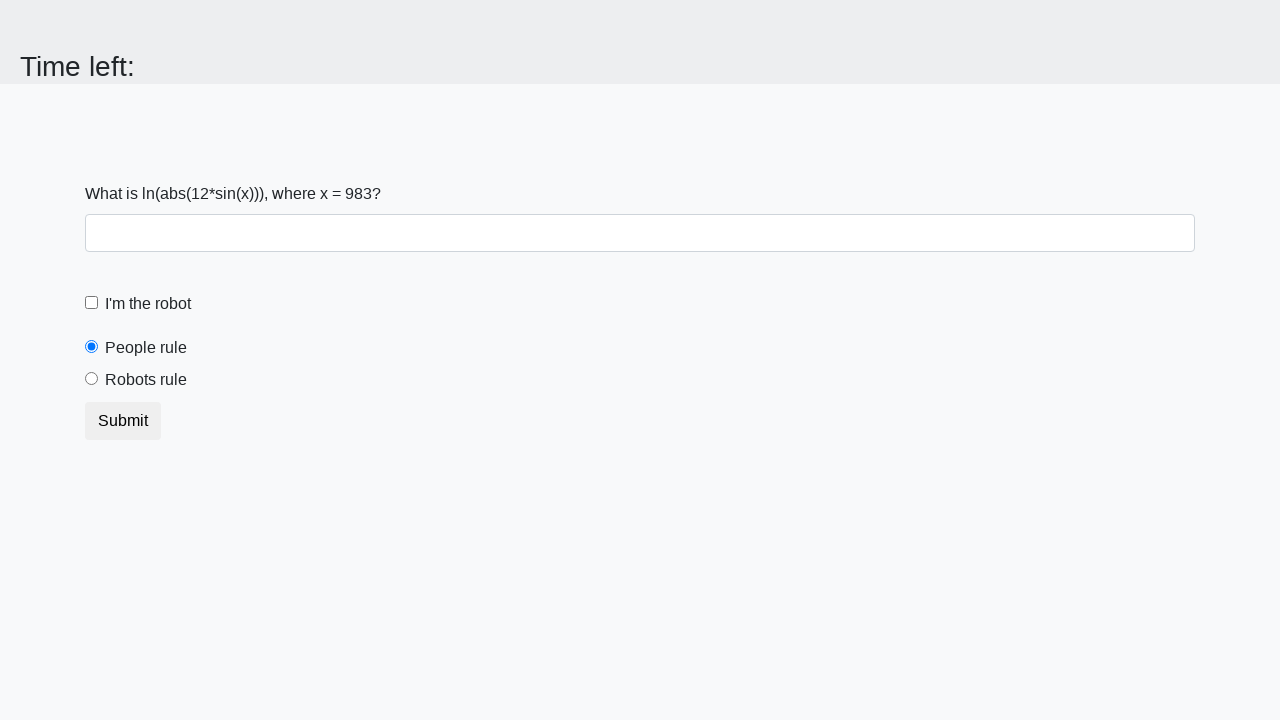

Waited for page to process submission
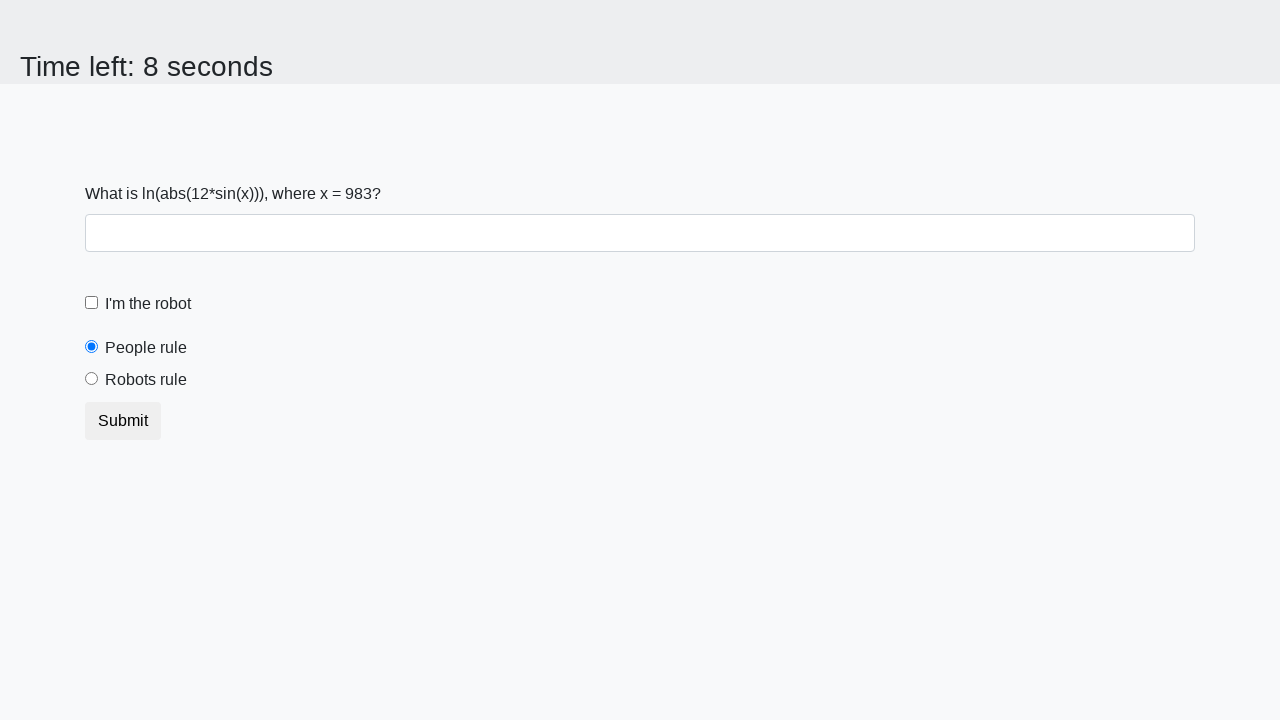

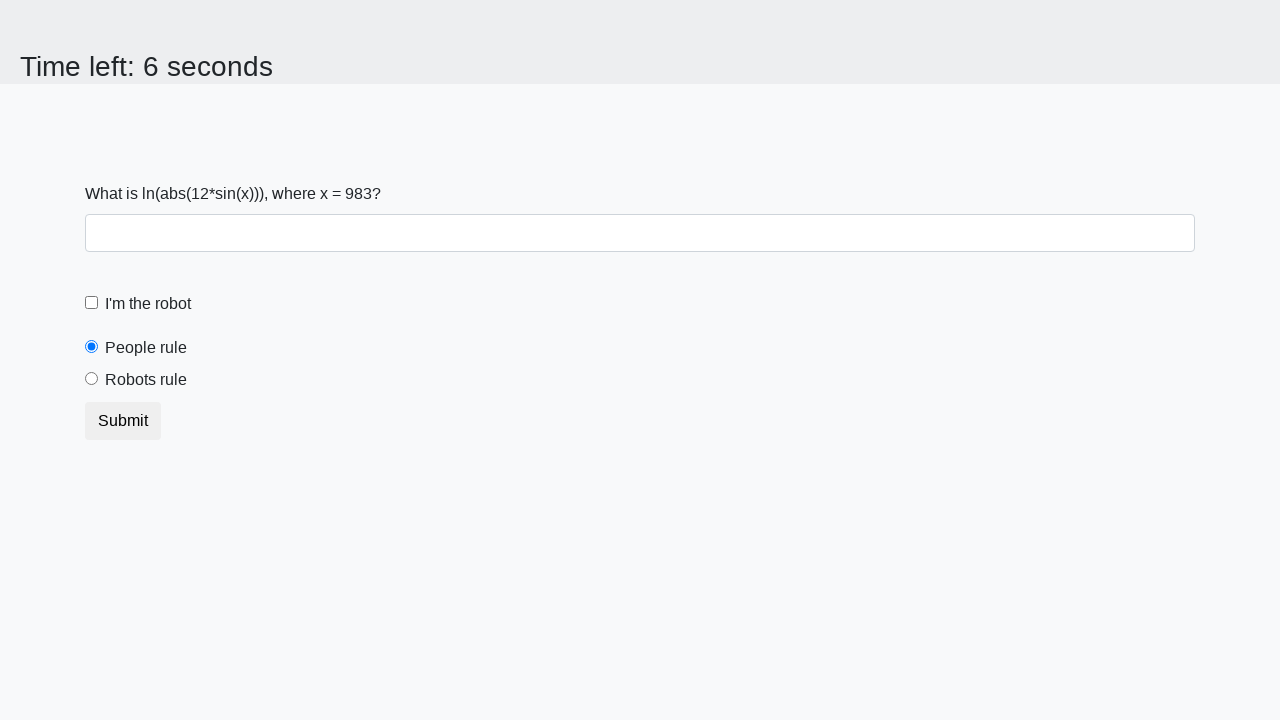